Tests the search functionality by entering a search term and pressing Enter

Starting URL: https://www.toolsqa.com/

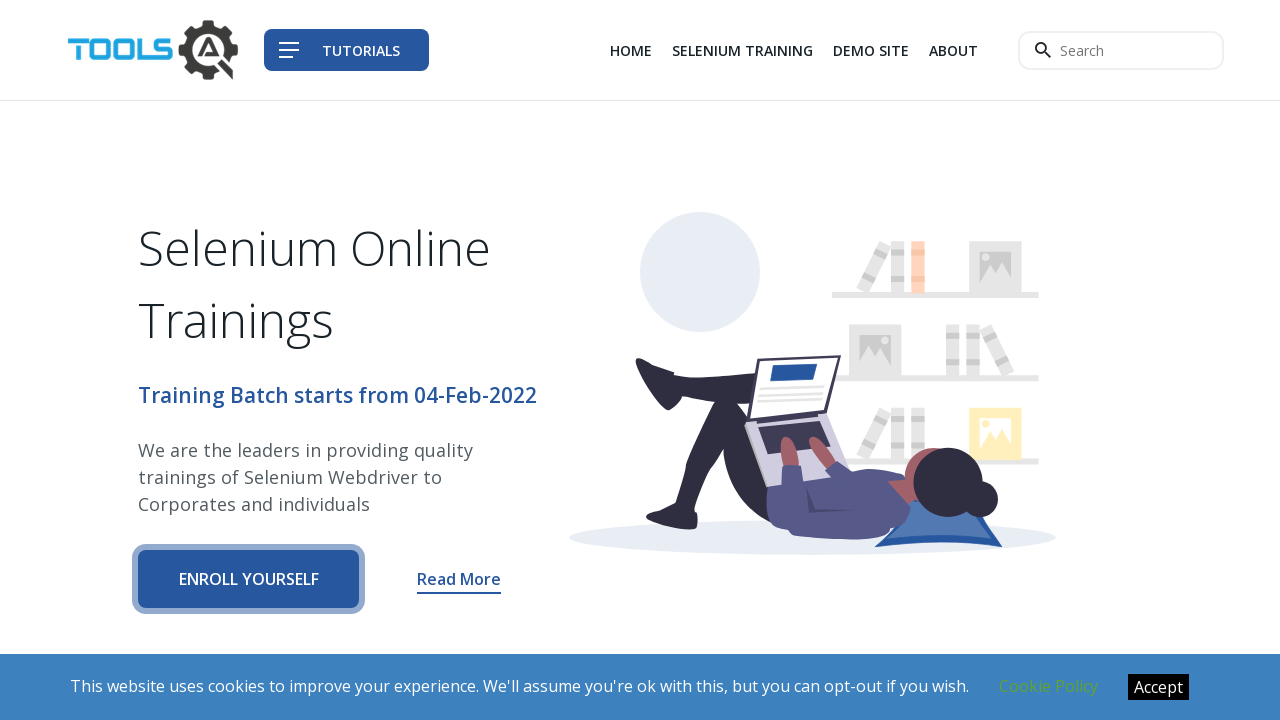

Filled search box with 'example' on input.navbar__search--input
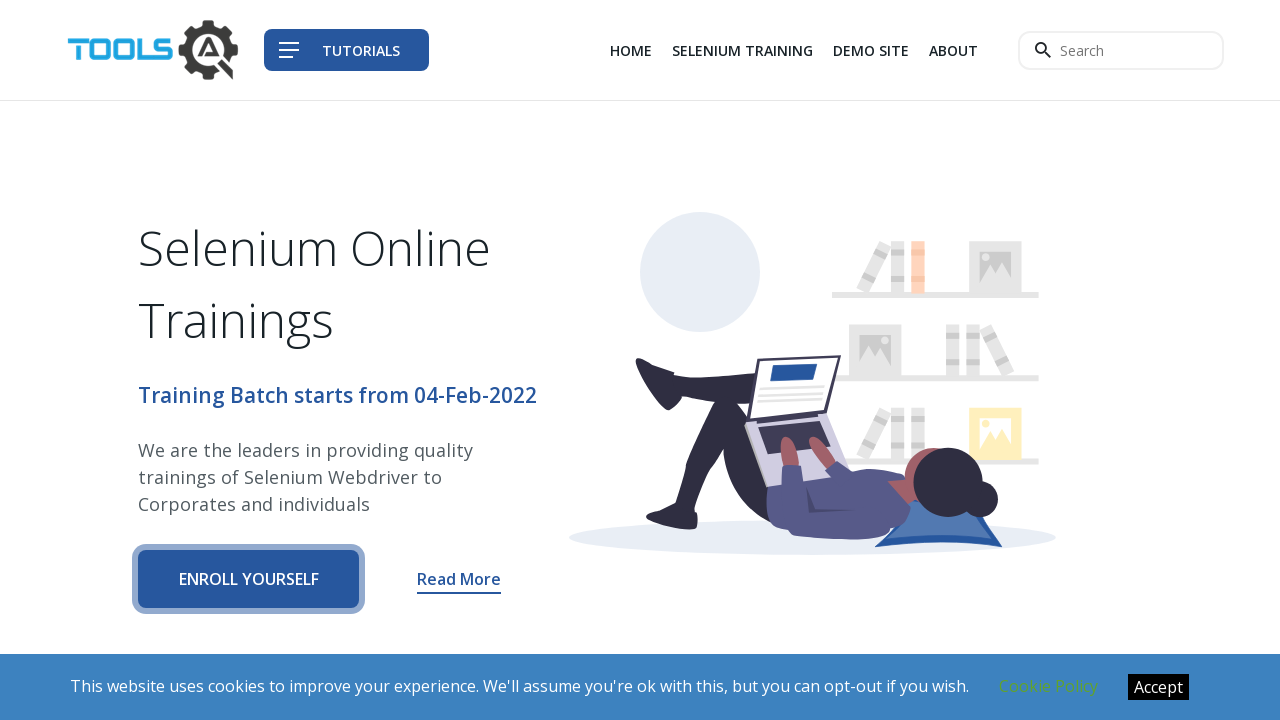

Pressed Enter to perform search on input.navbar__search--input
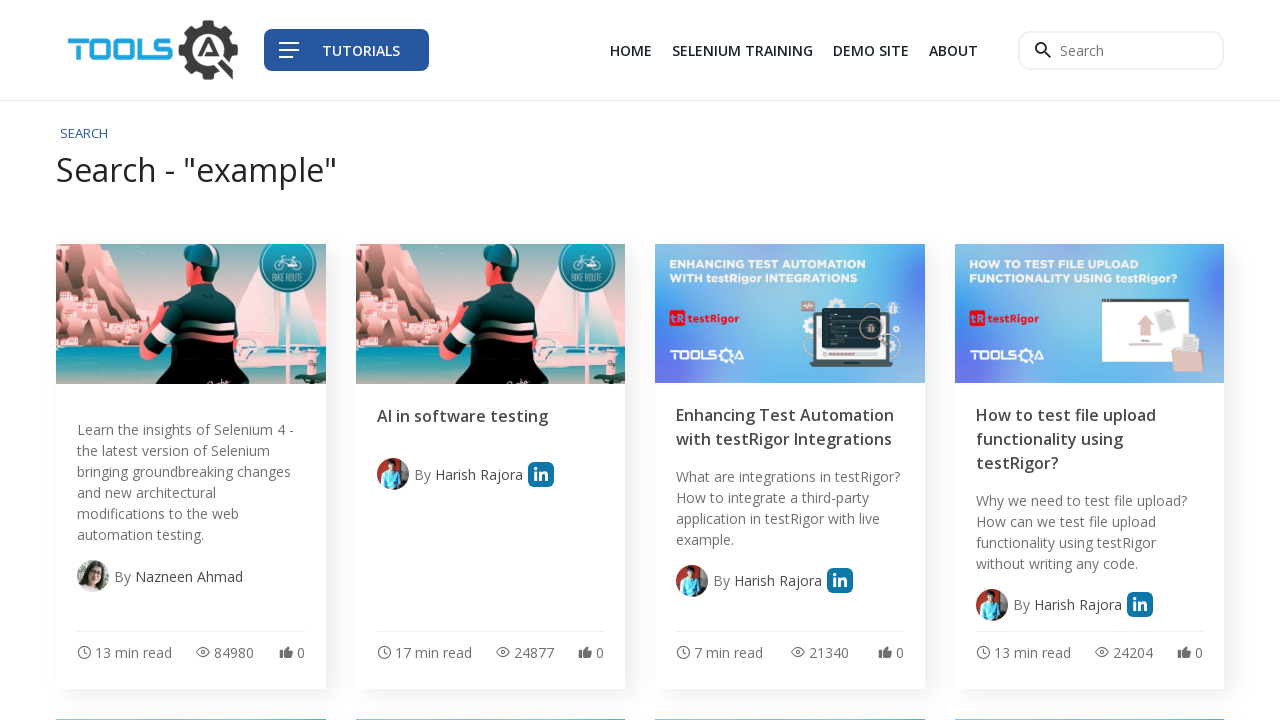

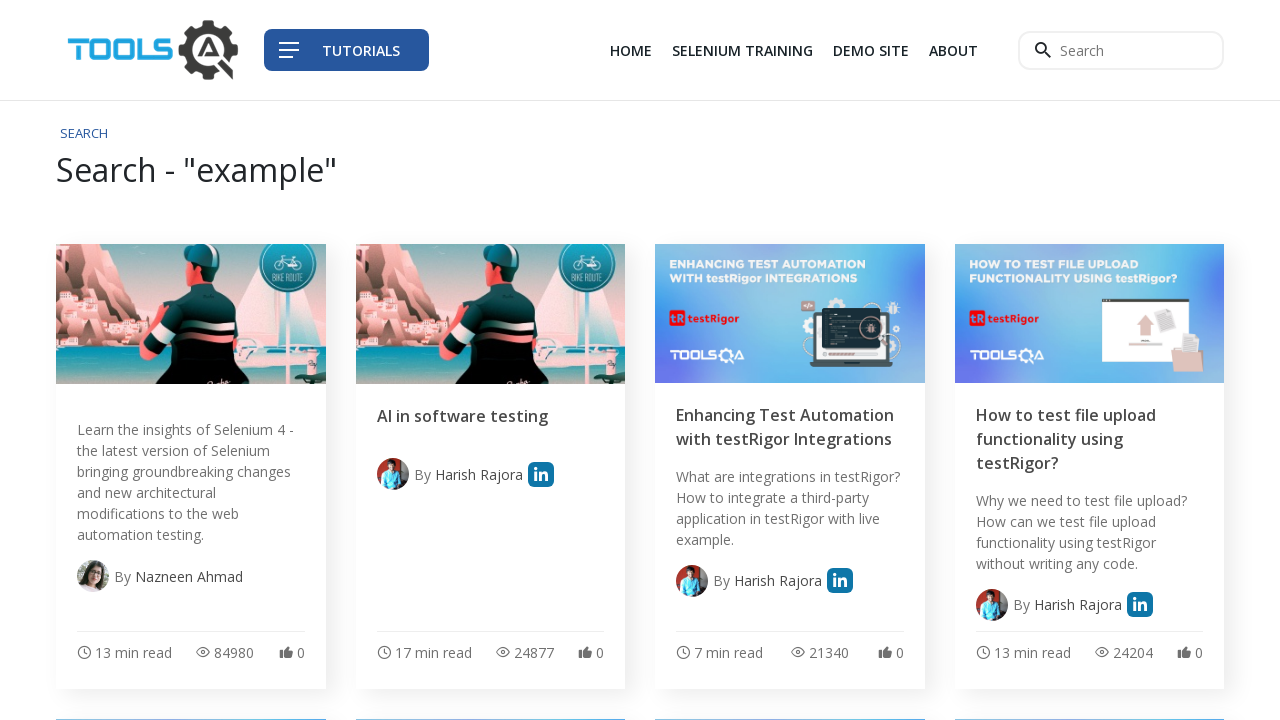